Tests browser window handling by opening a new window, switching between windows, and maximizing the main window

Starting URL: https://demoqa.com/browser-windows

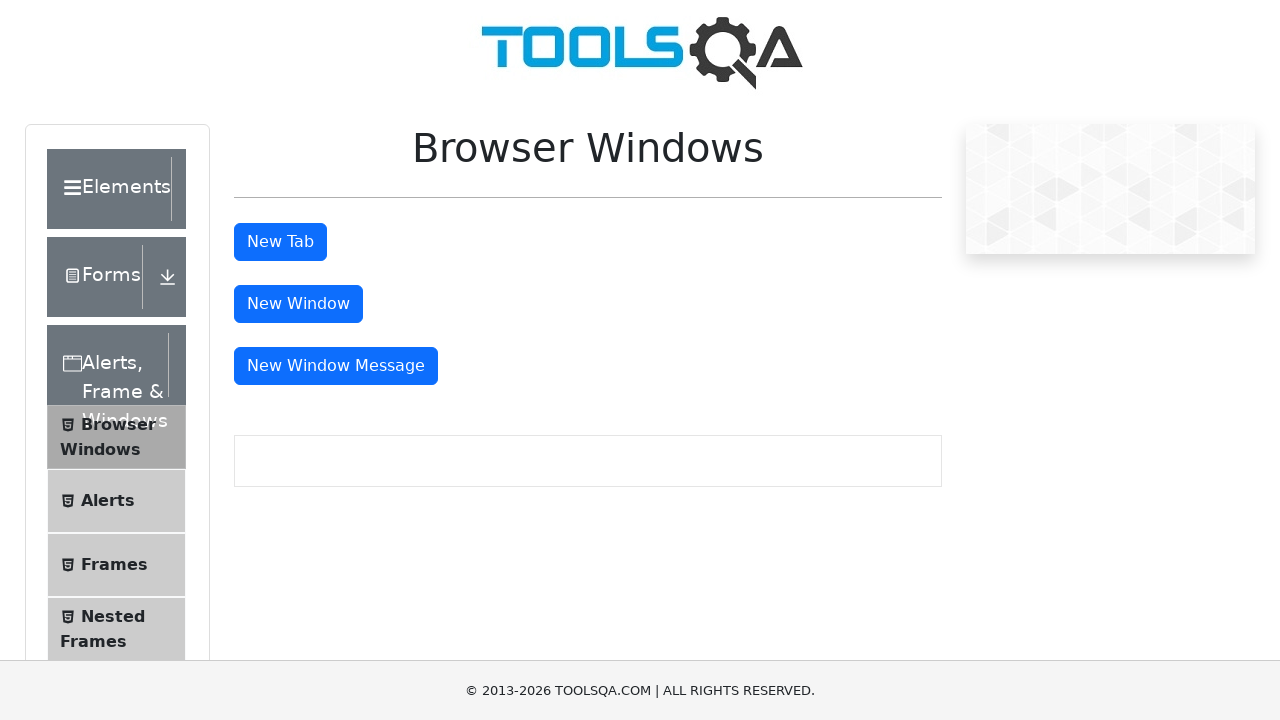

Clicked button to open new window at (298, 304) on #windowButton
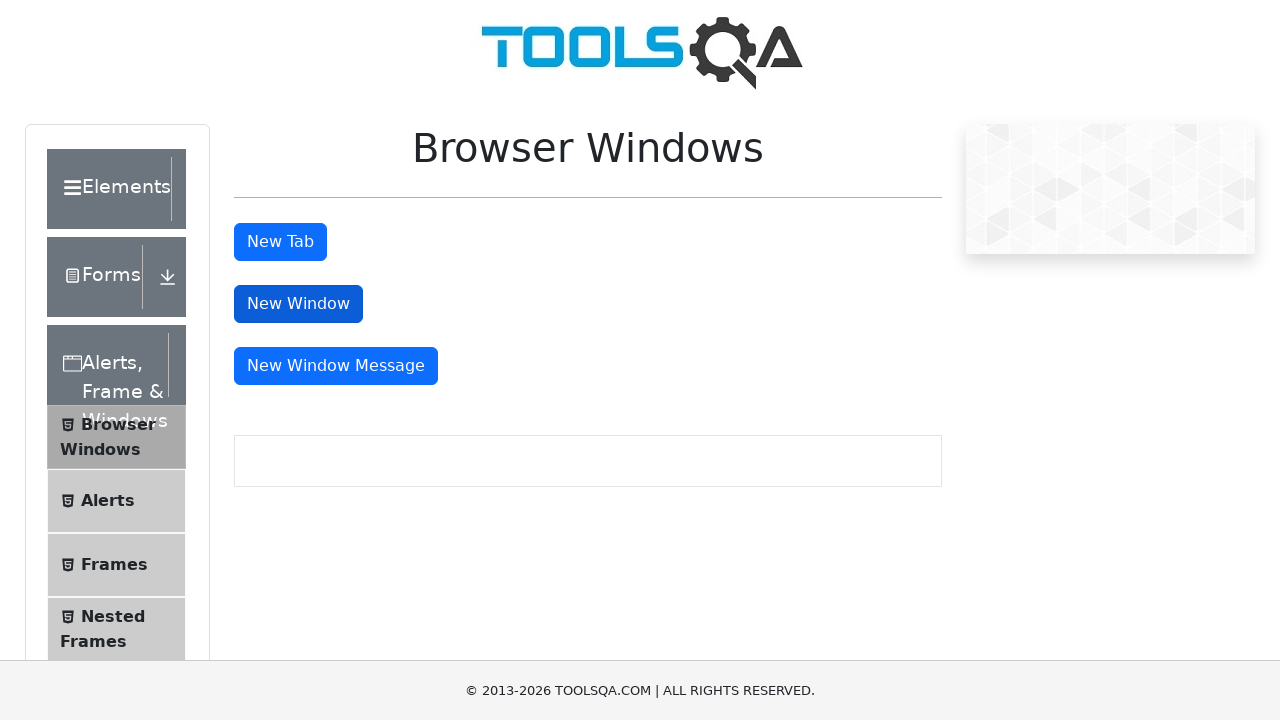

New window opened and captured
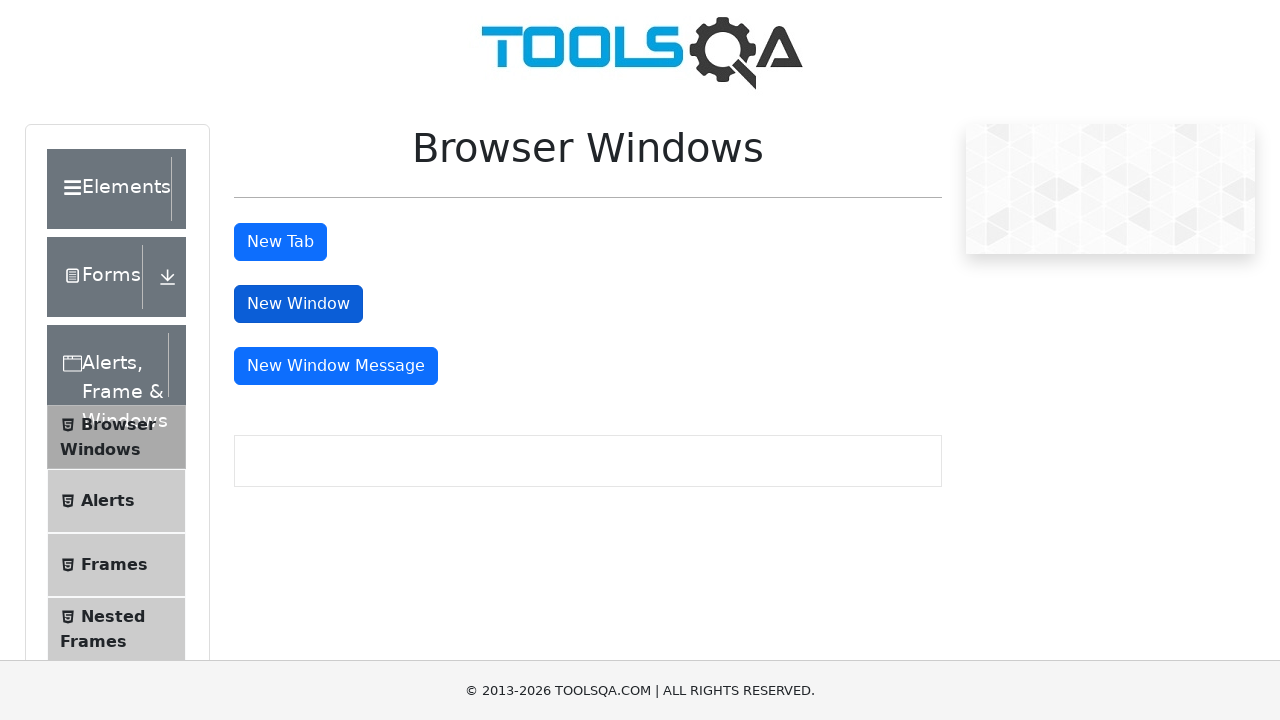

Switched back to main window
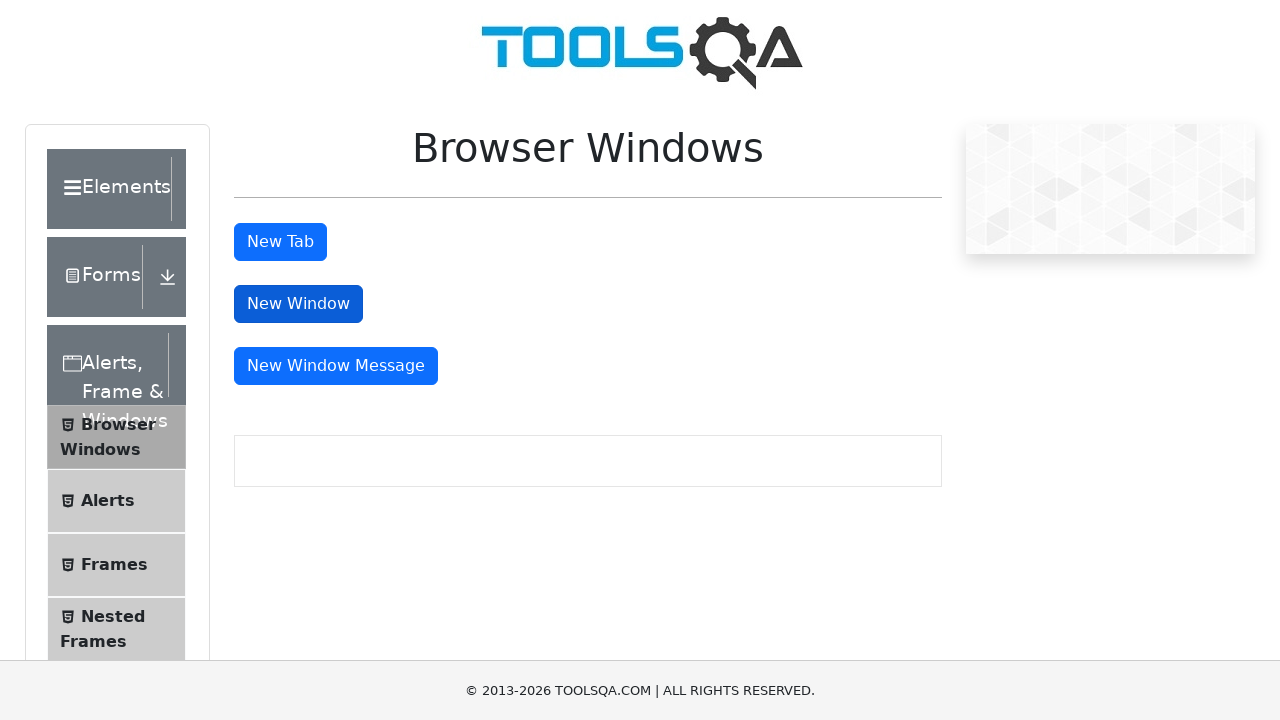

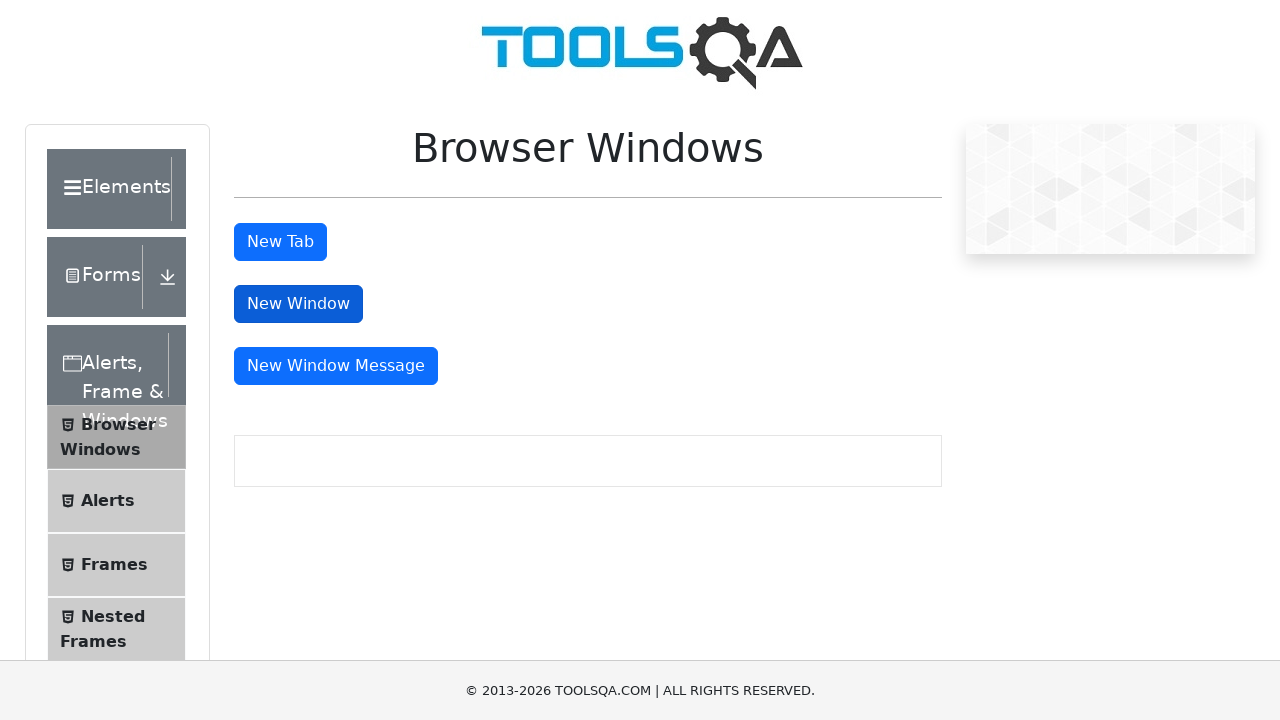